Tests navigation on a training support website by verifying the initial page title, clicking on an "About" link, and verifying the resulting page title changes correctly.

Starting URL: https://v1.training-support.net

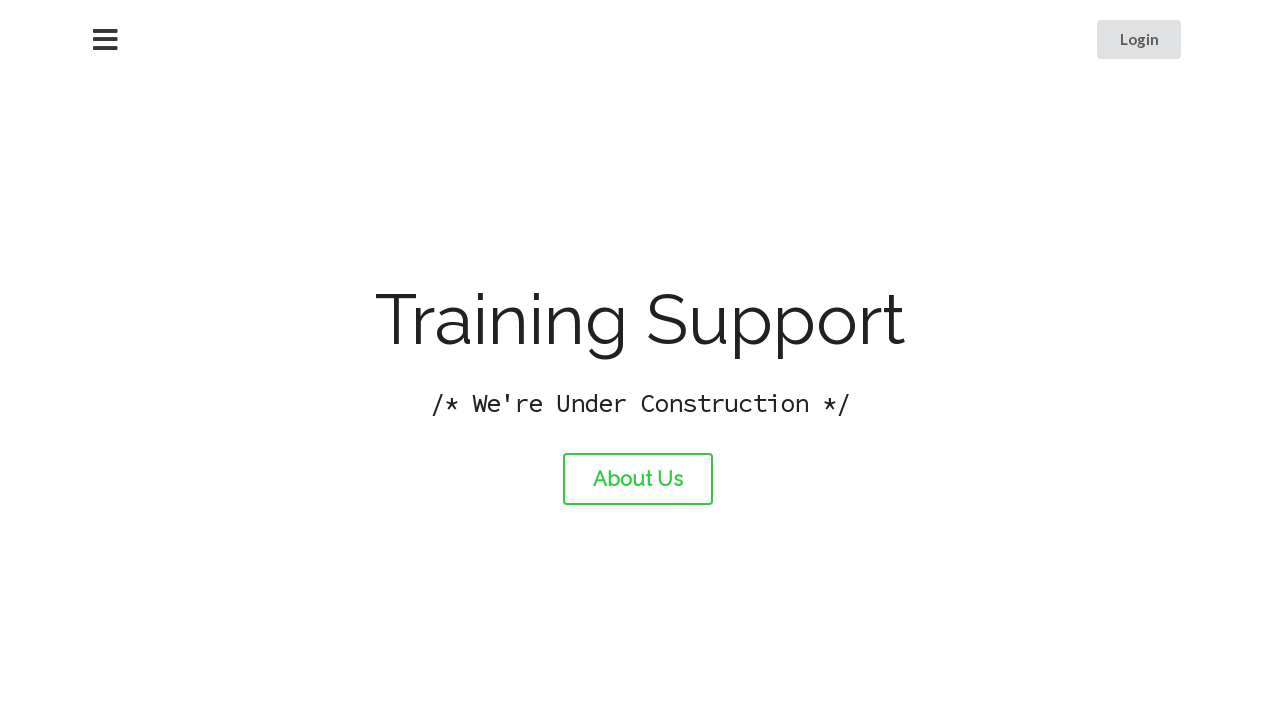

Verified initial page title is 'Training Support'
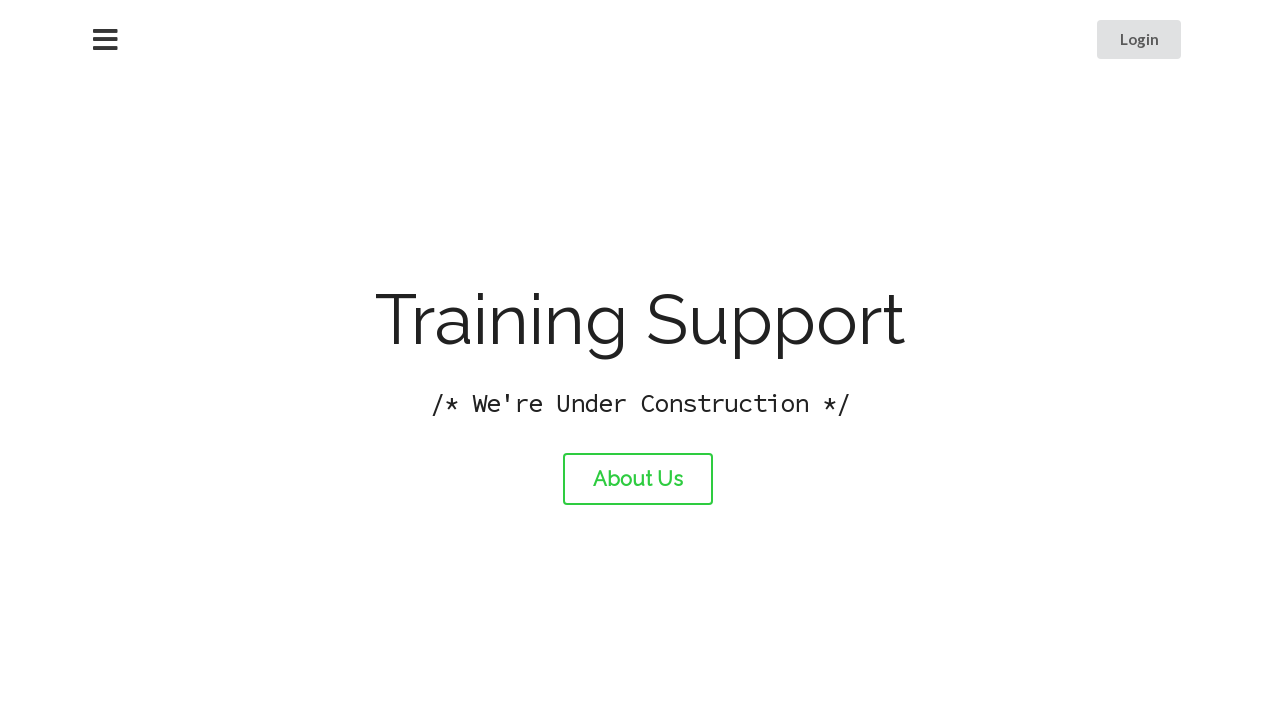

Logged initial page title
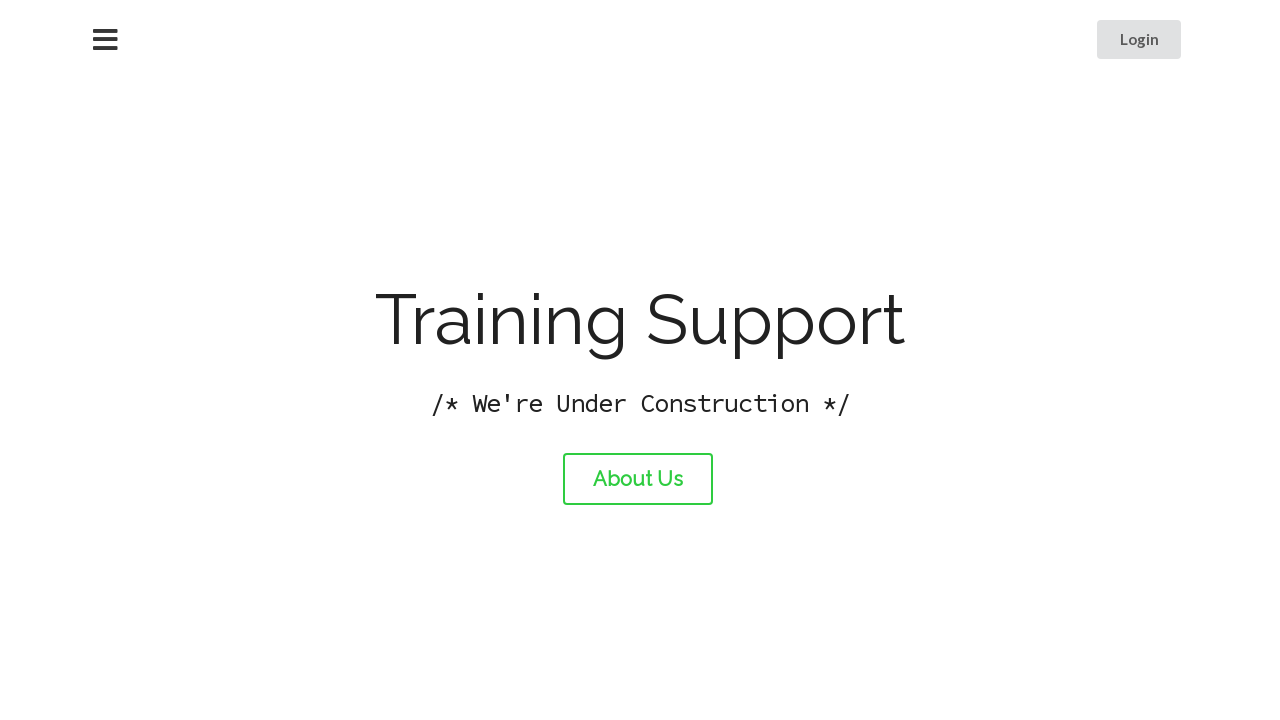

Clicked About link at (638, 479) on #about-link
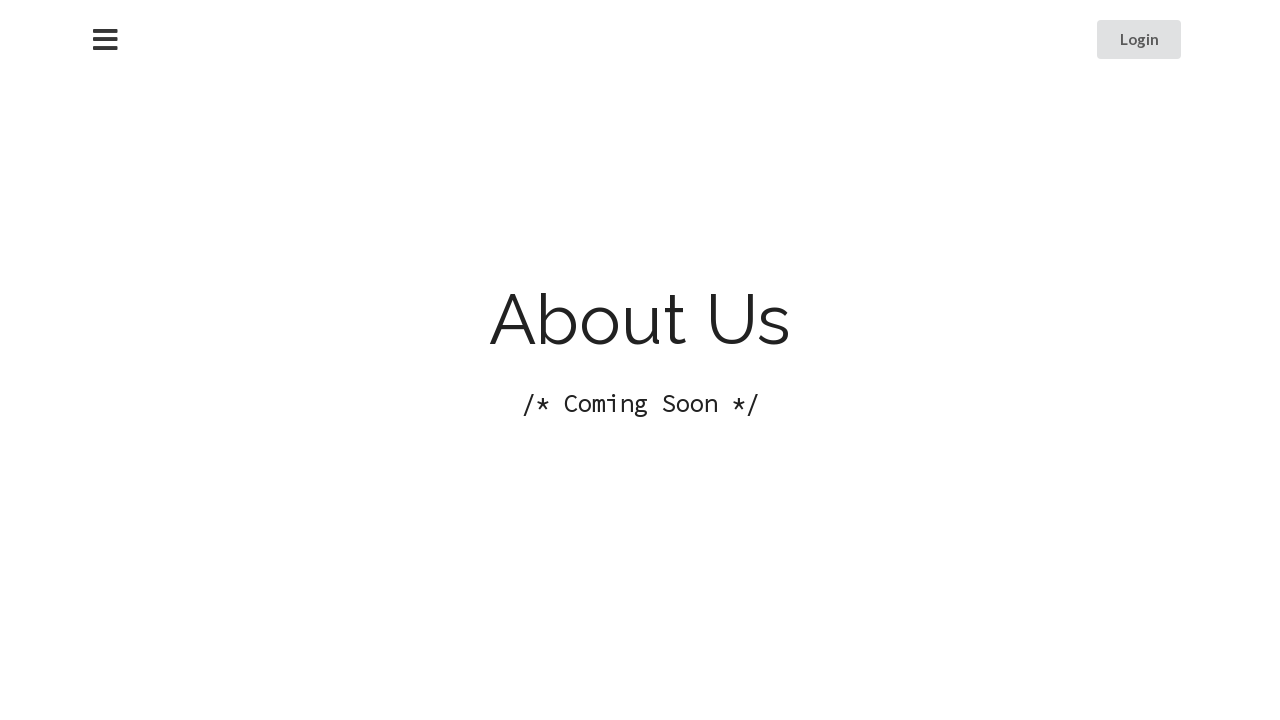

Navigation to About page completed
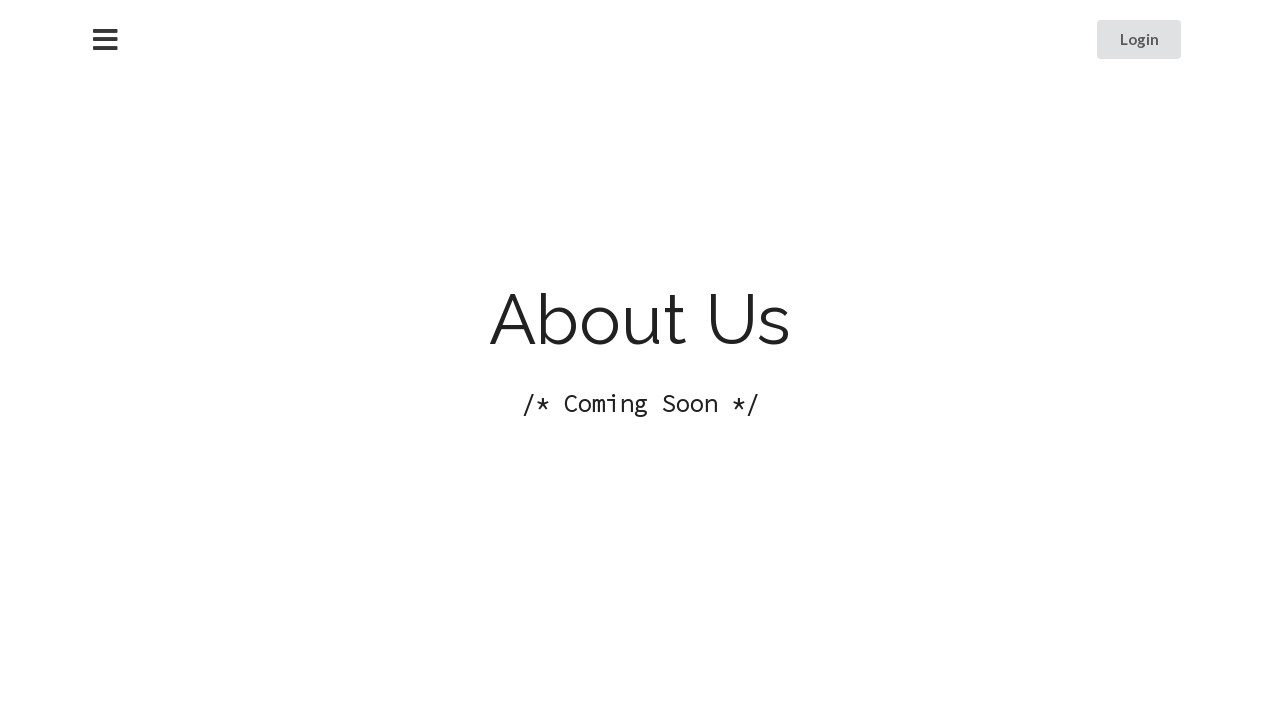

Logged new page title after navigation
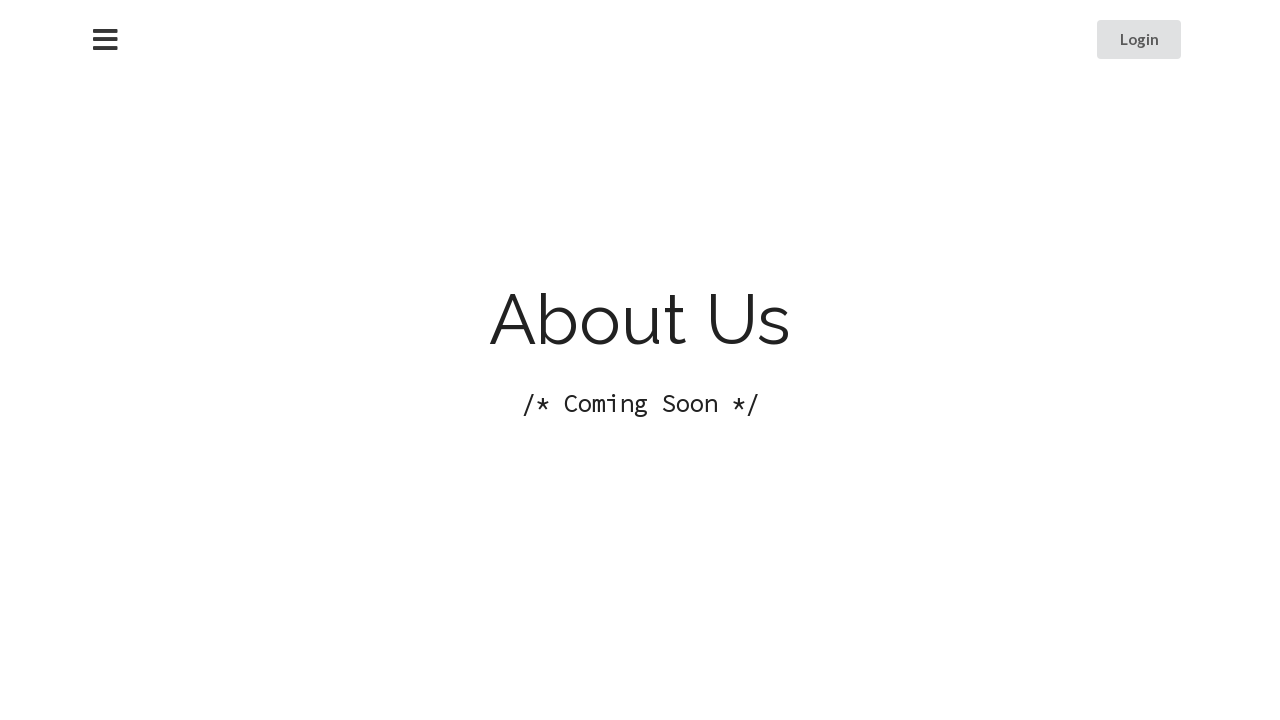

Verified page title changed to 'About Training Support'
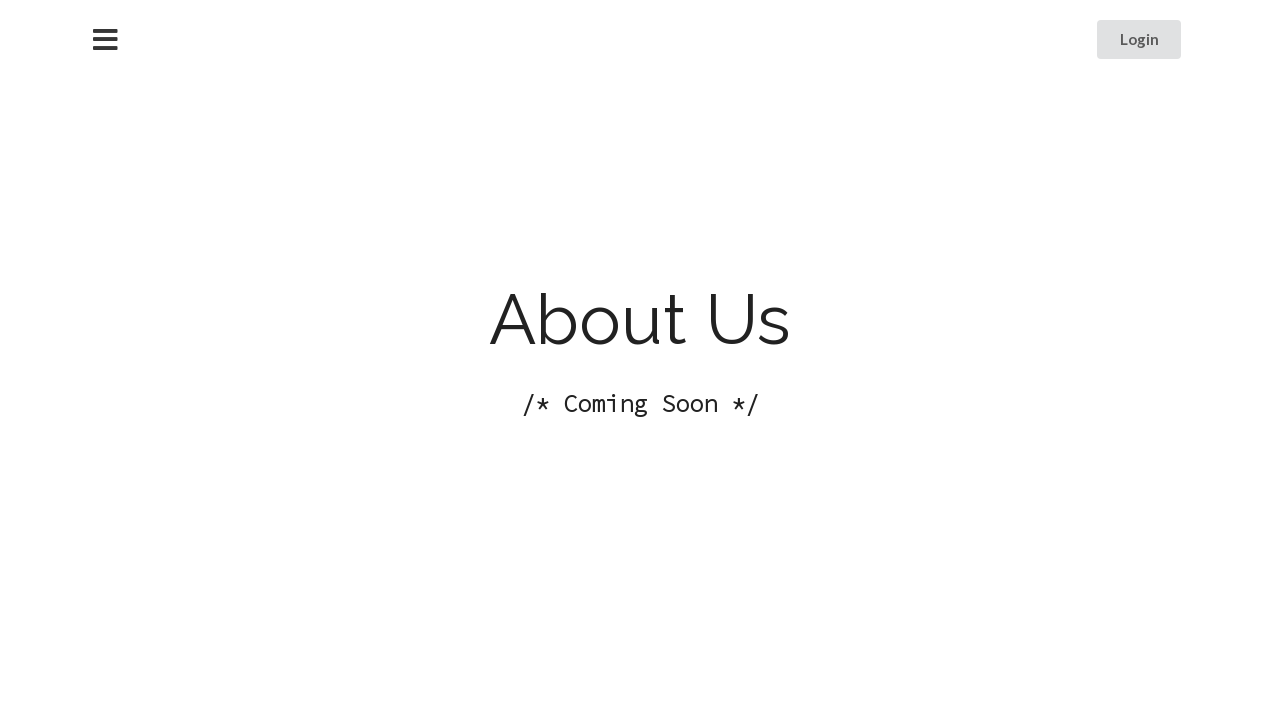

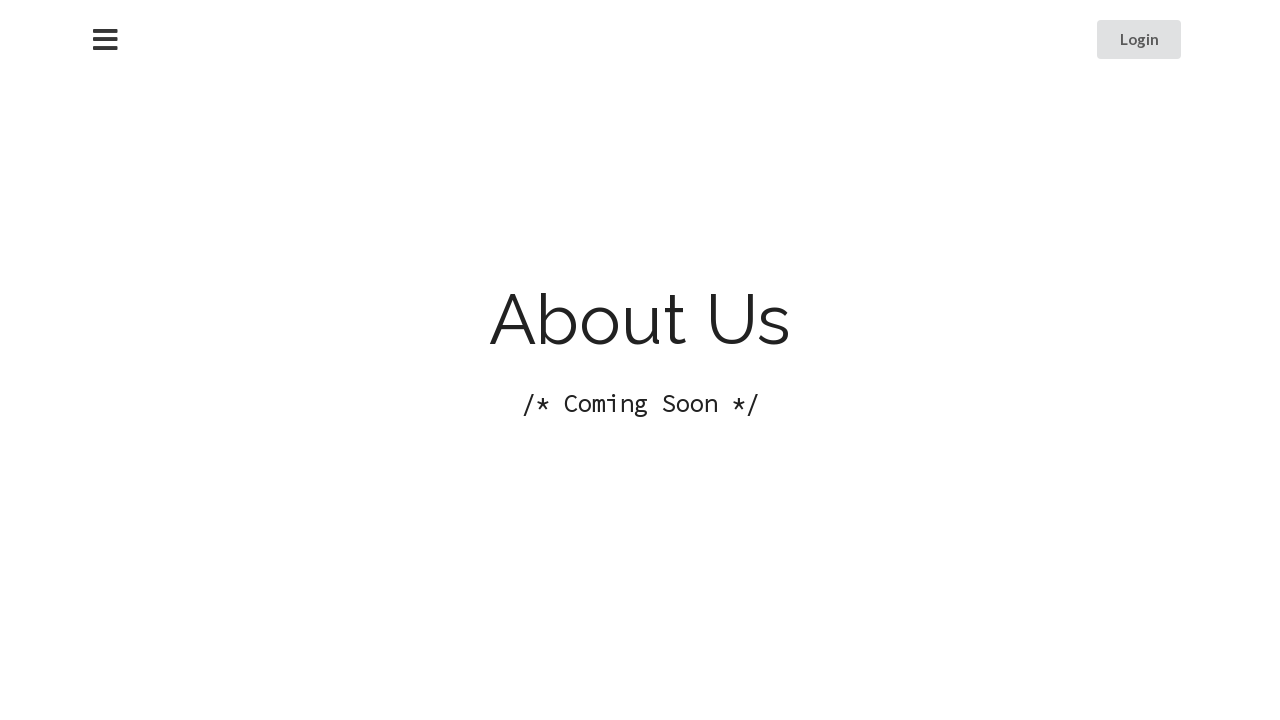